Tests dynamic dropdown/autocomplete functionality by typing a partial country name and selecting the full country from the suggestions list.

Starting URL: https://rahulshettyacademy.com/AutomationPractice/

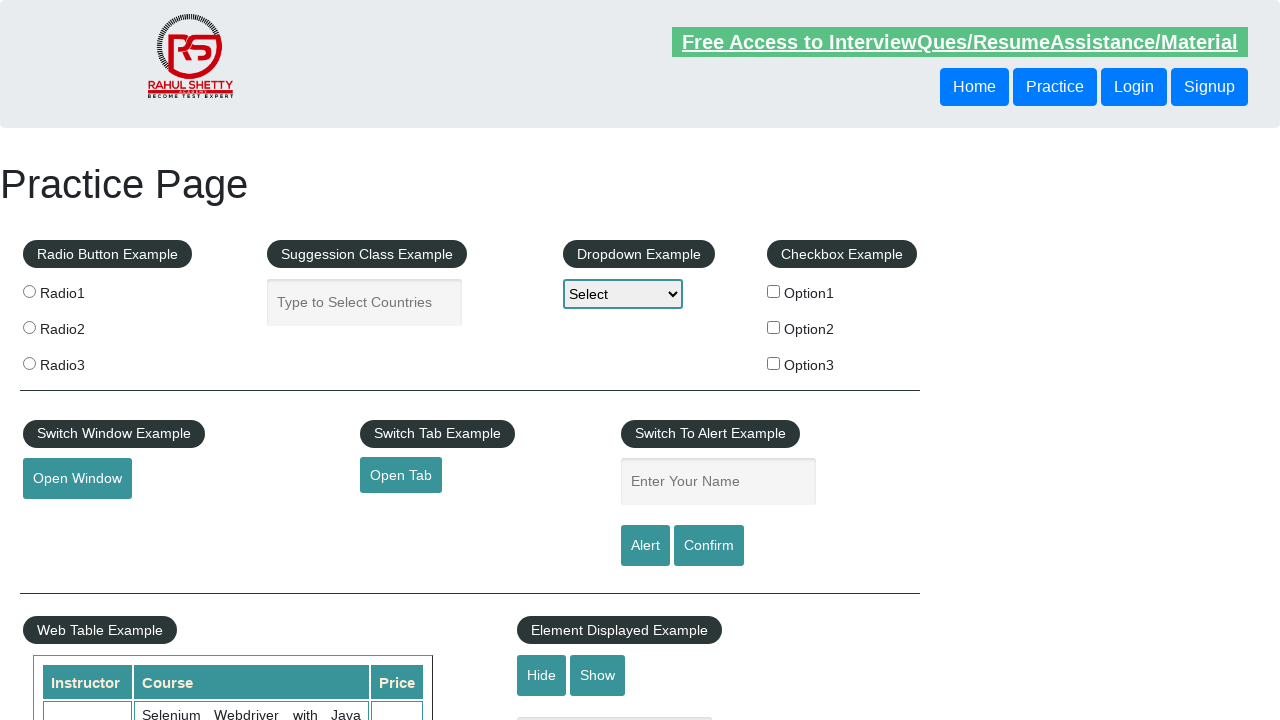

Navigated to AutomationPractice page
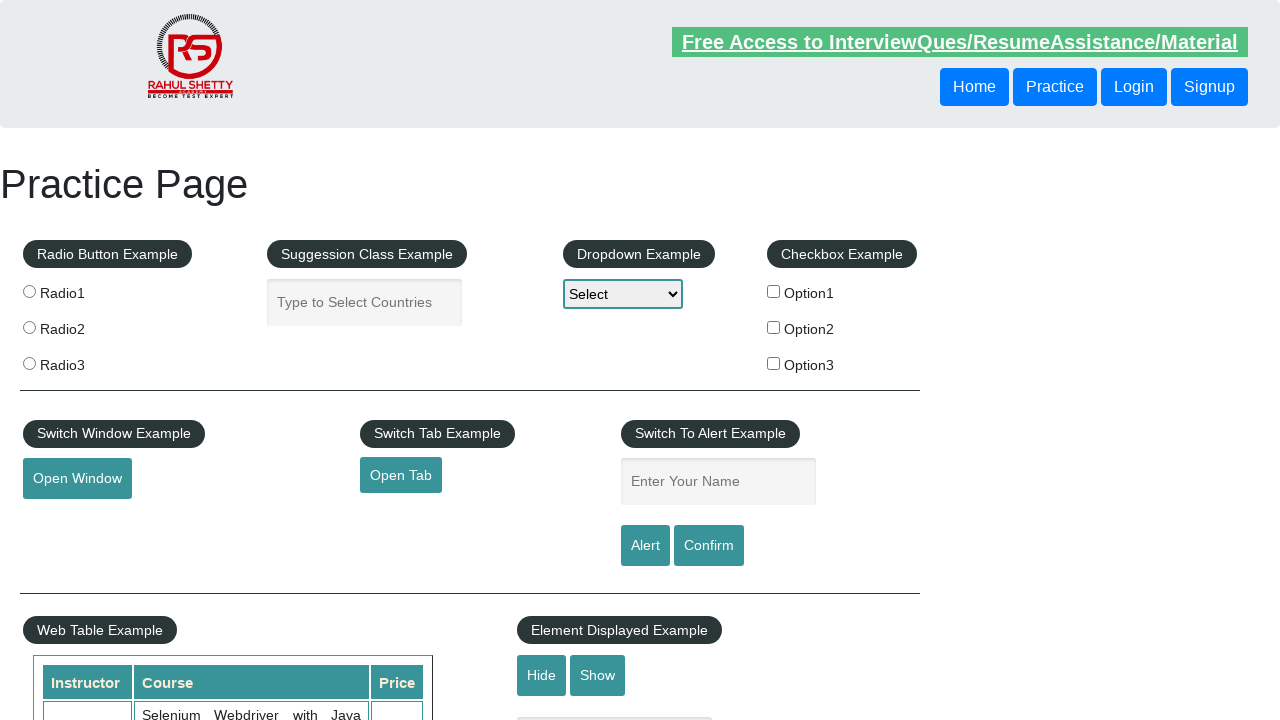

Typed 'indi' in autocomplete field to trigger suggestions on #autocomplete
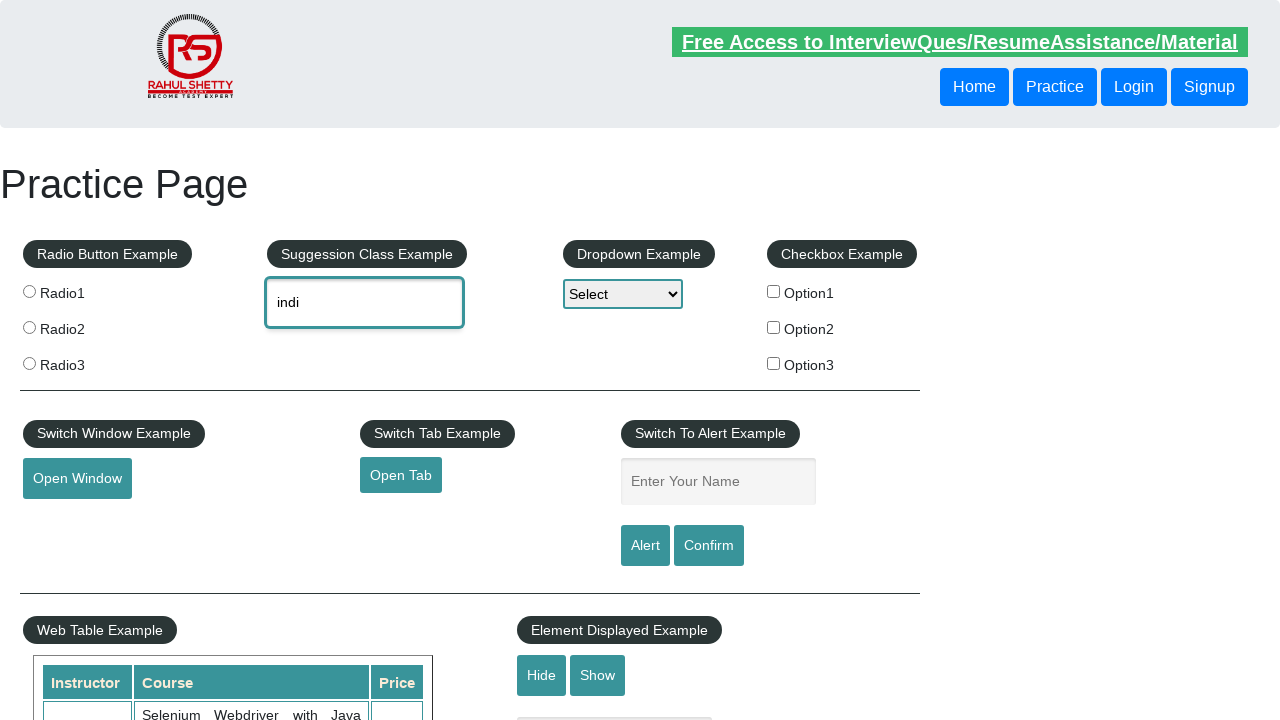

Selected 'India' from the dropdown suggestions list at (382, 372) on xpath=//*[text()='India']
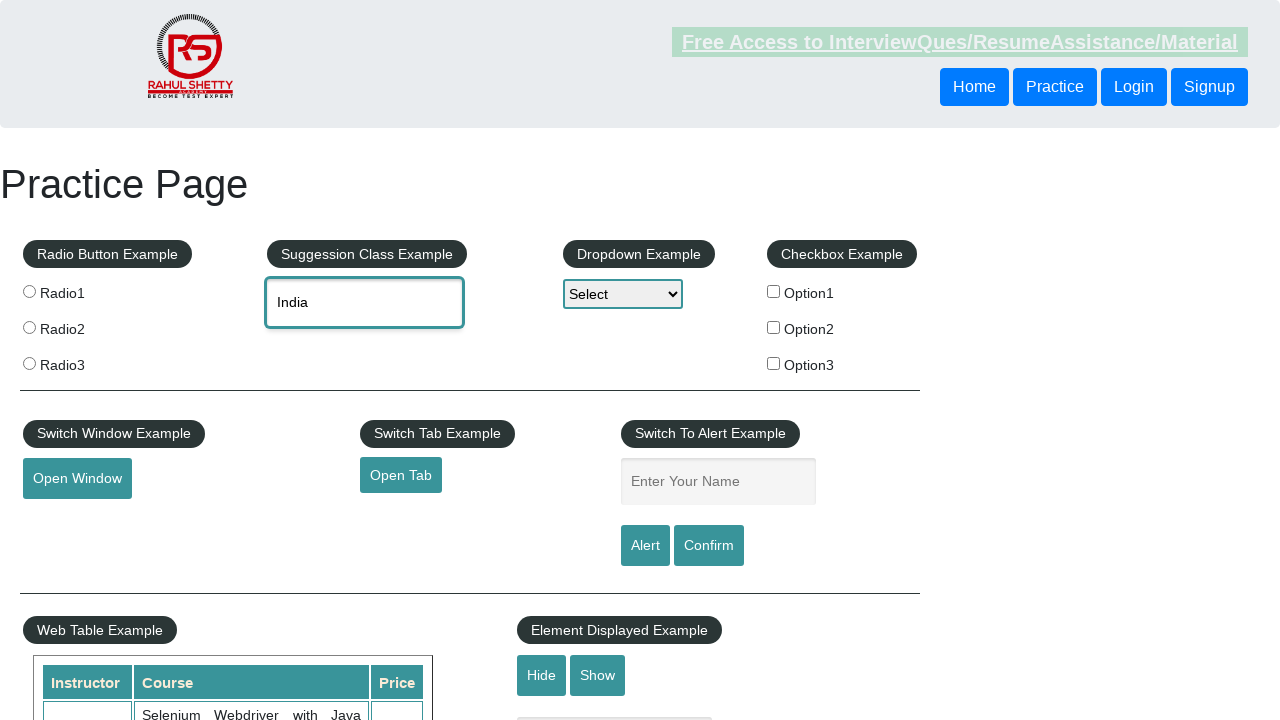

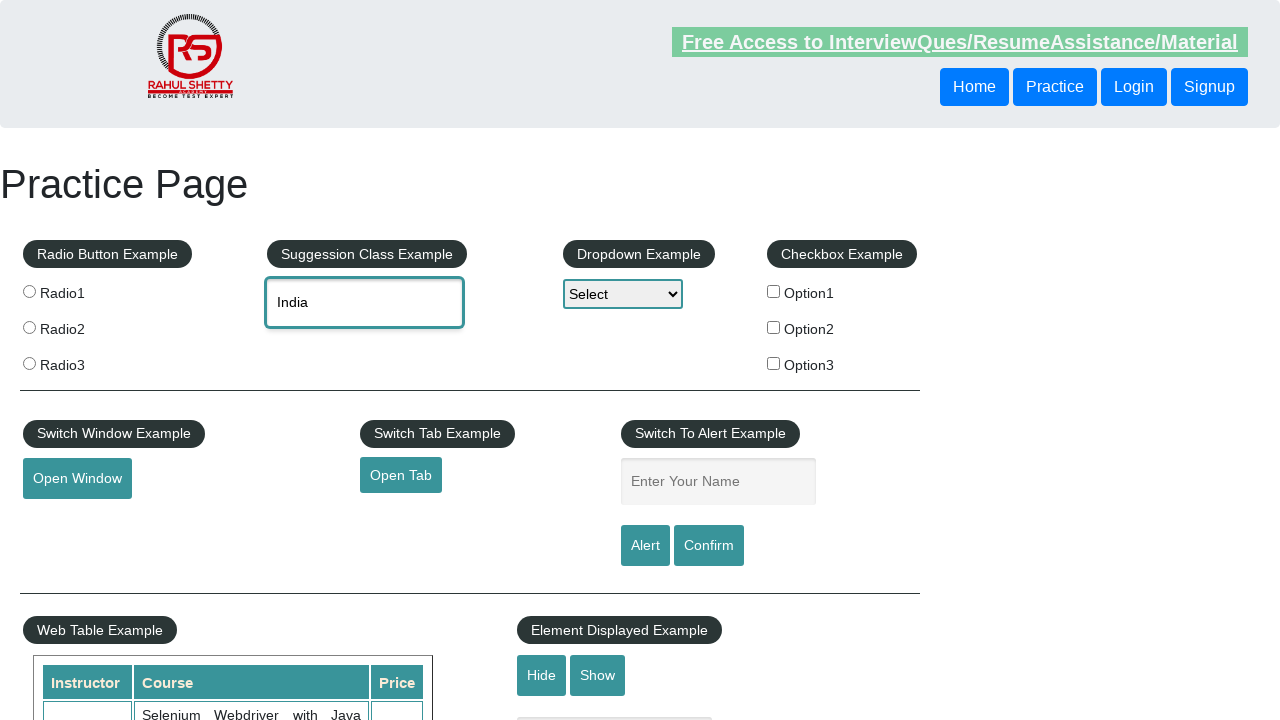